Tests double-click functionality on a demo page by double-clicking a button and verifying the text change in a box element

Starting URL: https://www.plus2net.com/javascript_tutorial/ondblclick-demo.php

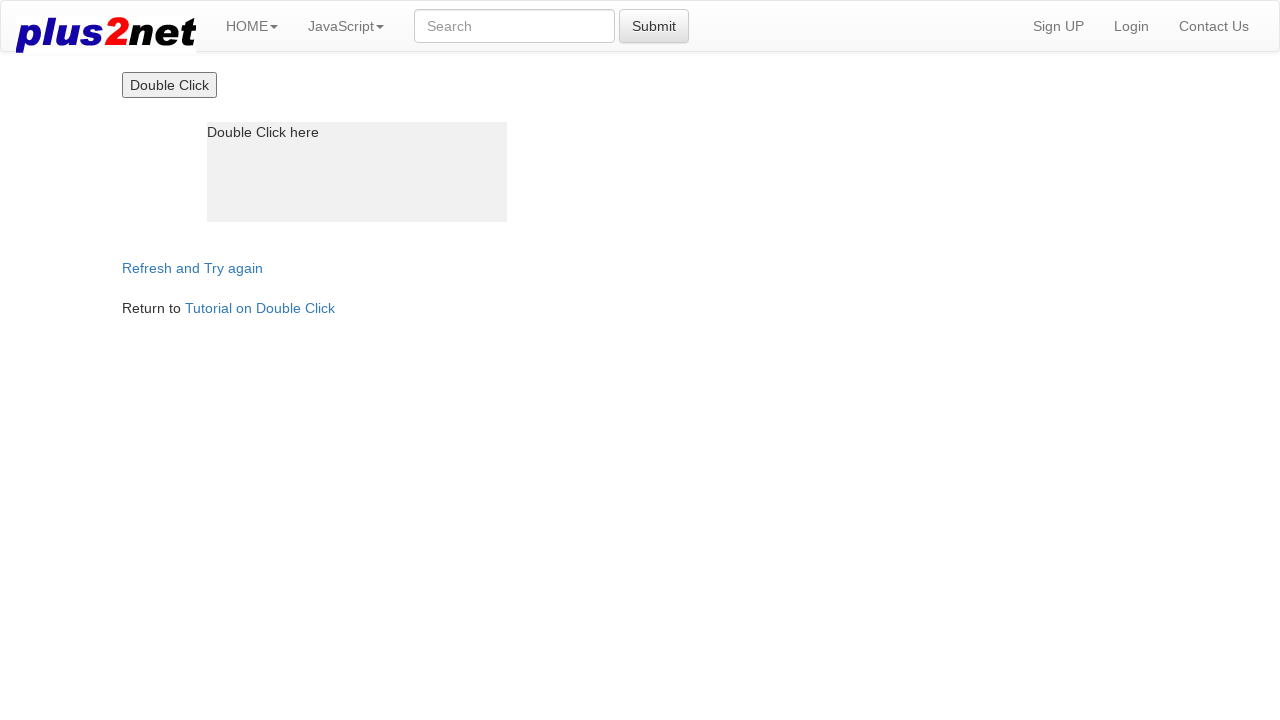

Retrieved text content from box element before double-click
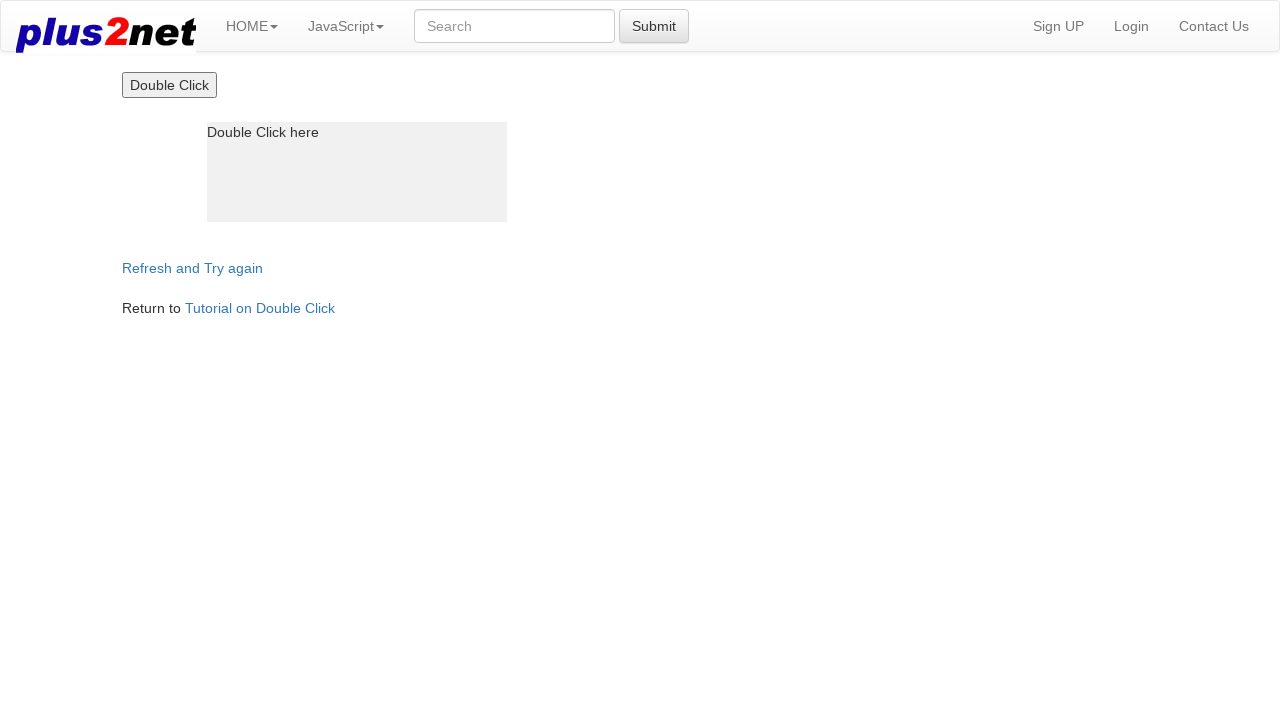

Double-clicked the 'Double Click' button at (169, 85) on xpath=//input[@value='Double Click']
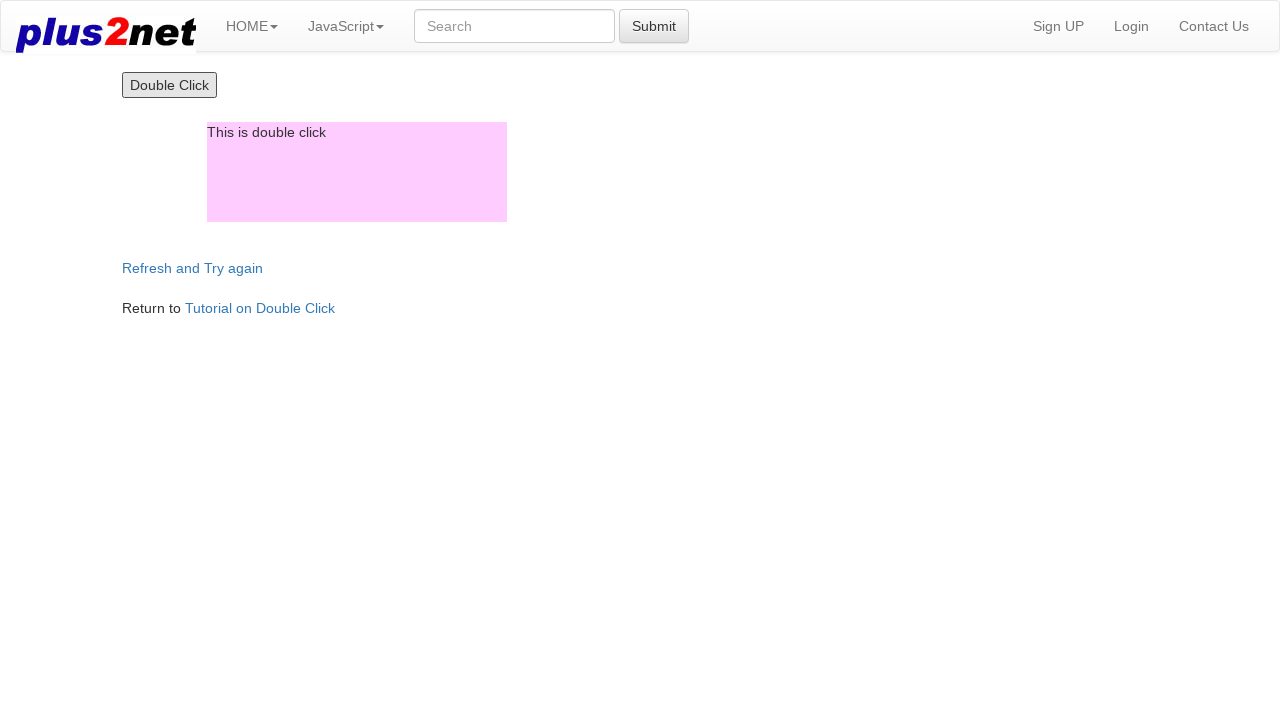

Retrieved text content from box element after double-click
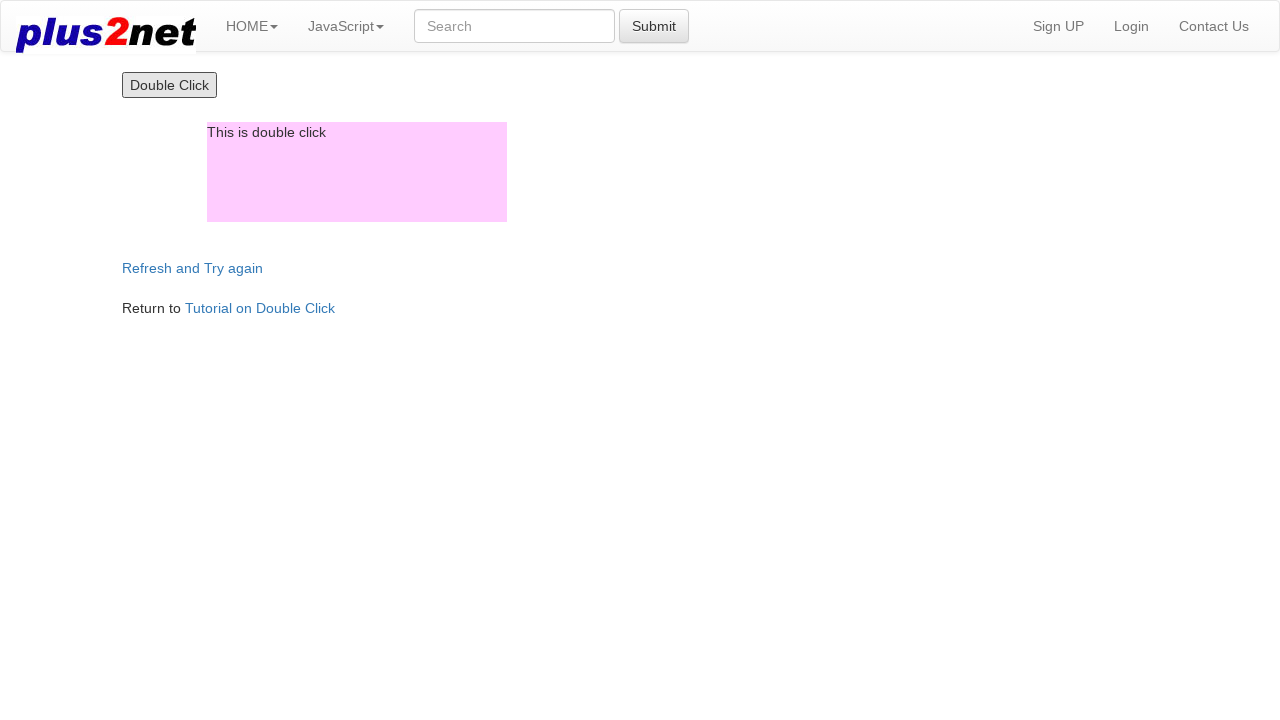

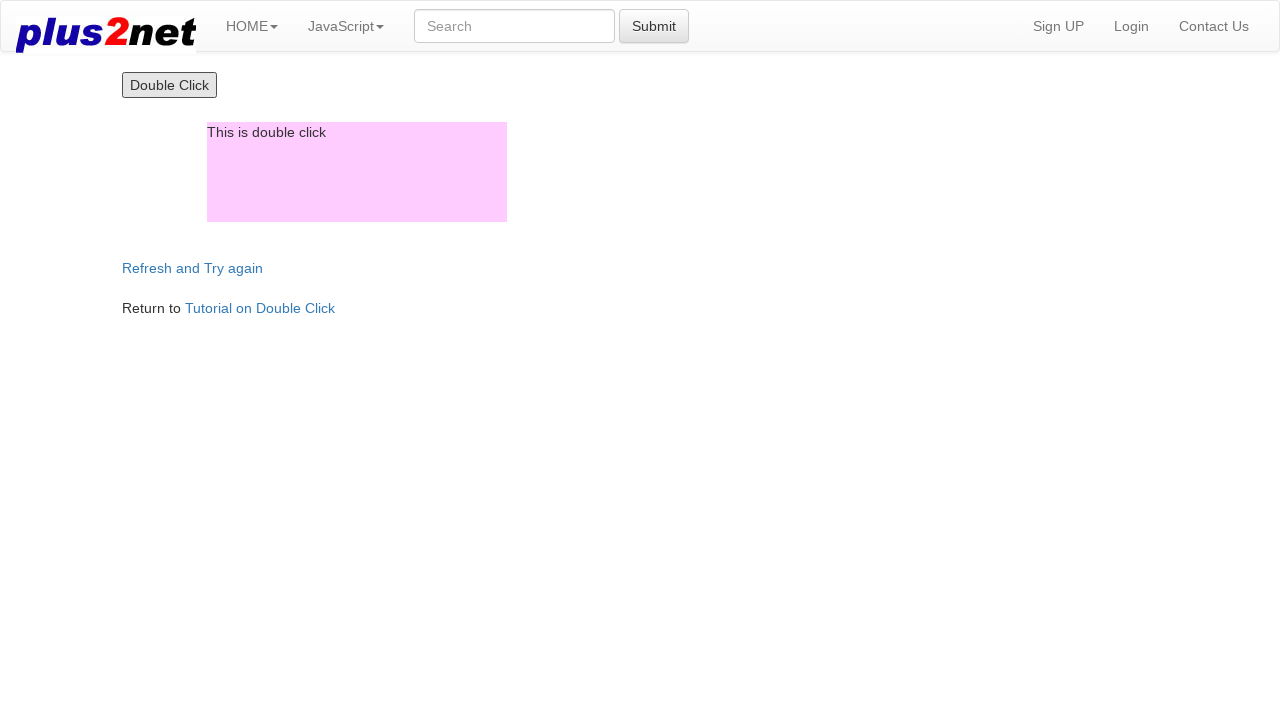